Tests checkbox interaction by selecting the last 2 day checkboxes on a test automation practice page

Starting URL: https://testautomationpractice.blogspot.com/

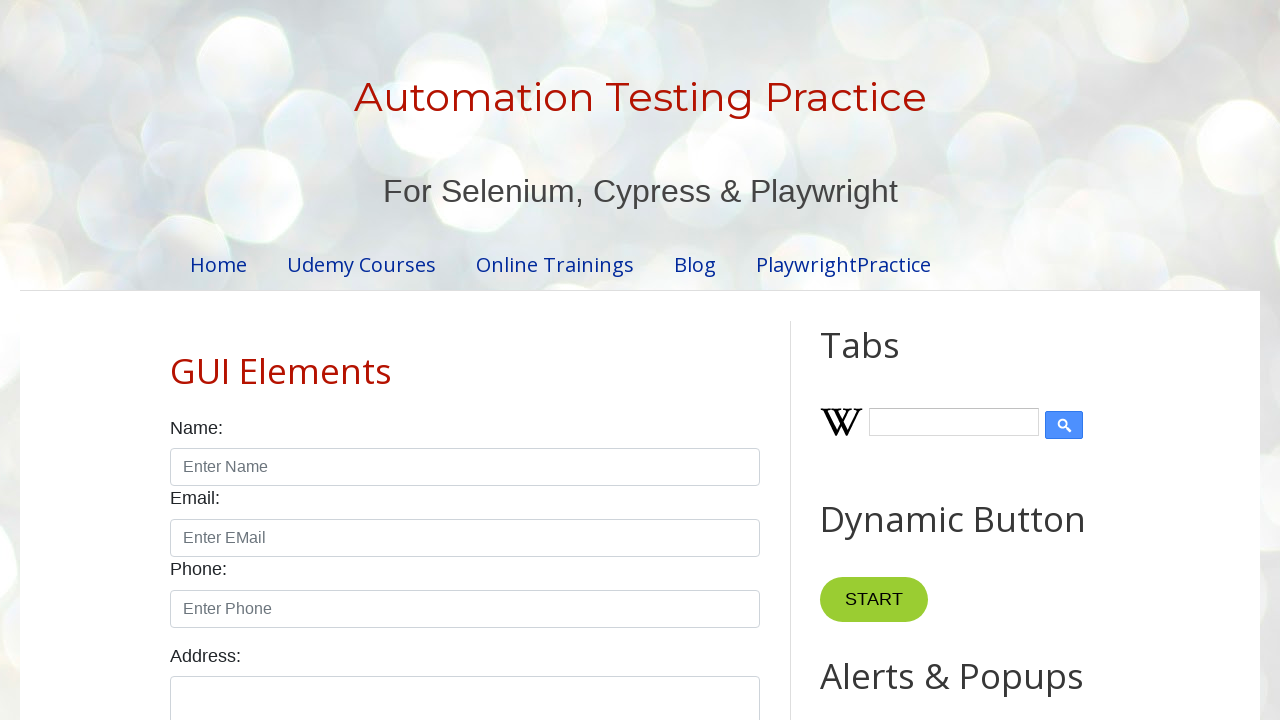

Navigated to test automation practice page
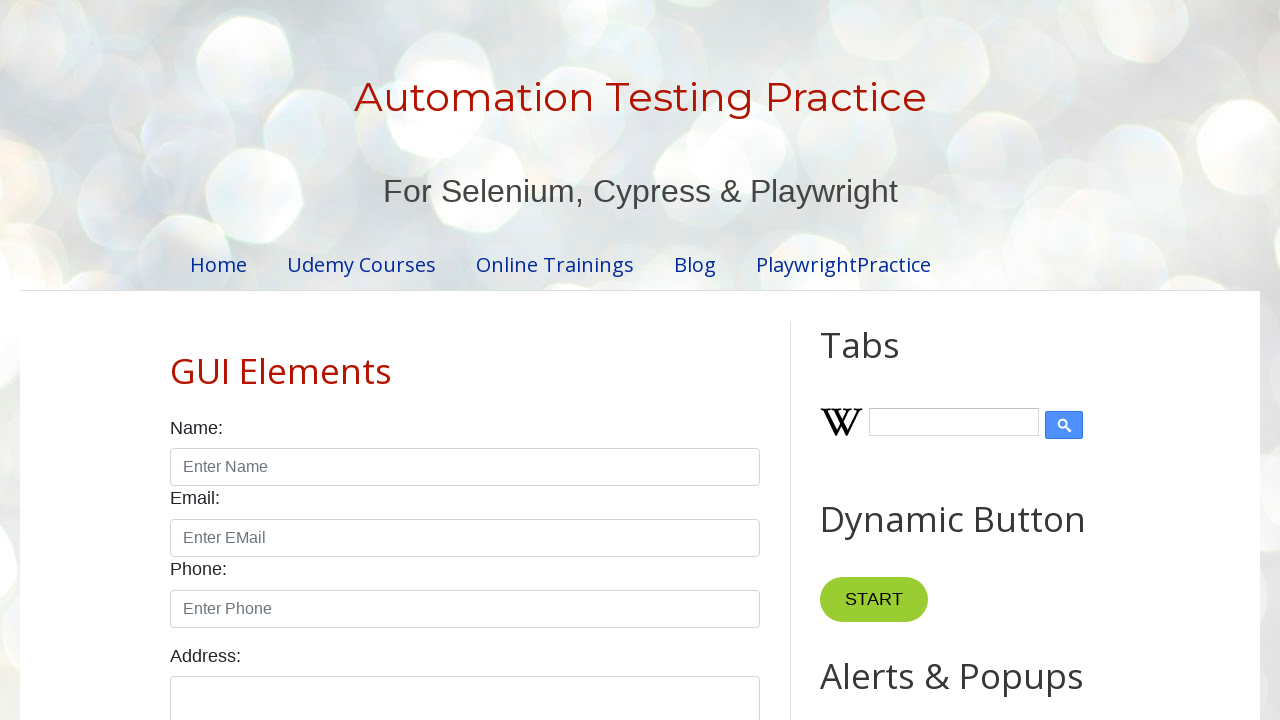

Located all day checkboxes on the page
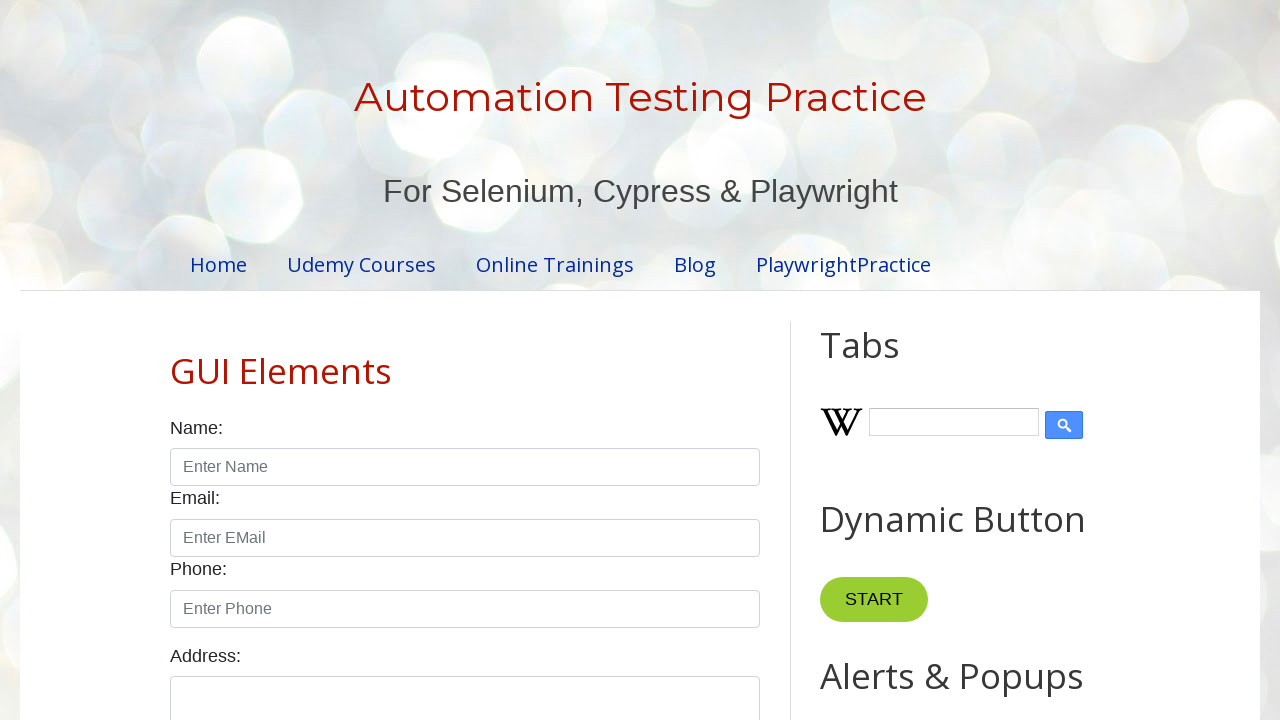

Found 7 day checkboxes
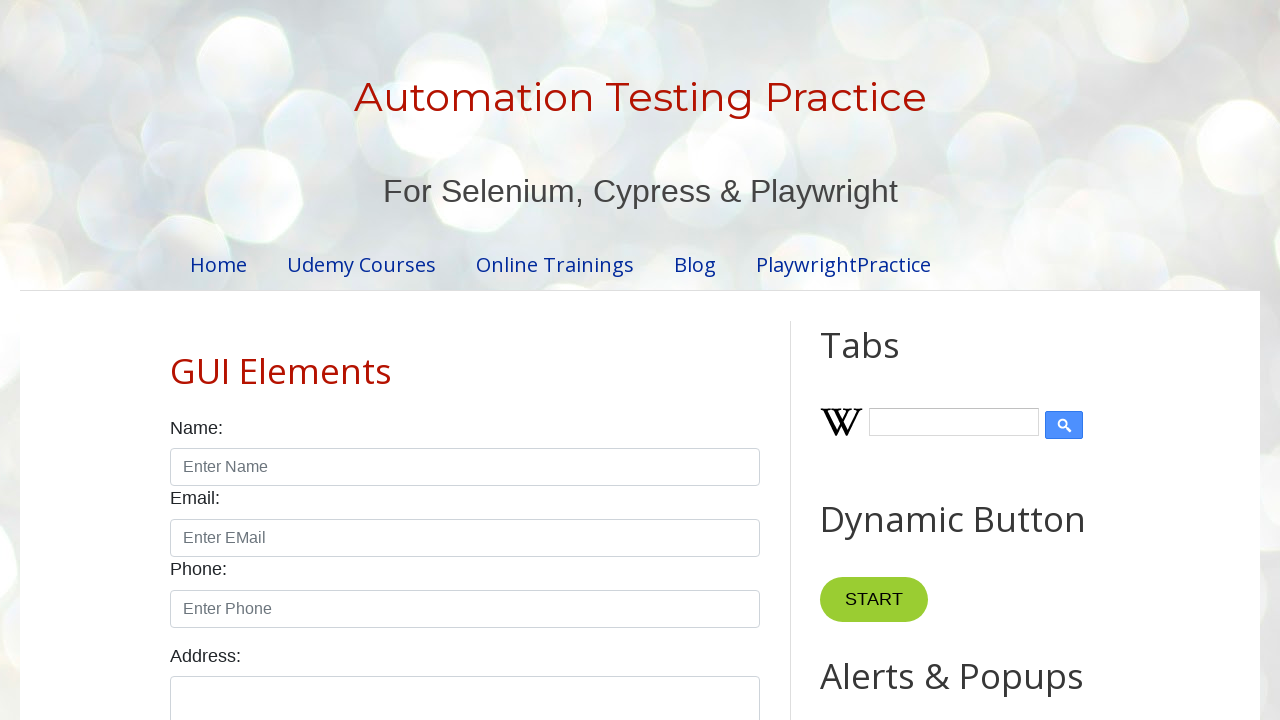

Clicked day checkbox at index 5 at (176, 361) on xpath=//input[@type='checkbox' and contains(@id,'day')] >> nth=5
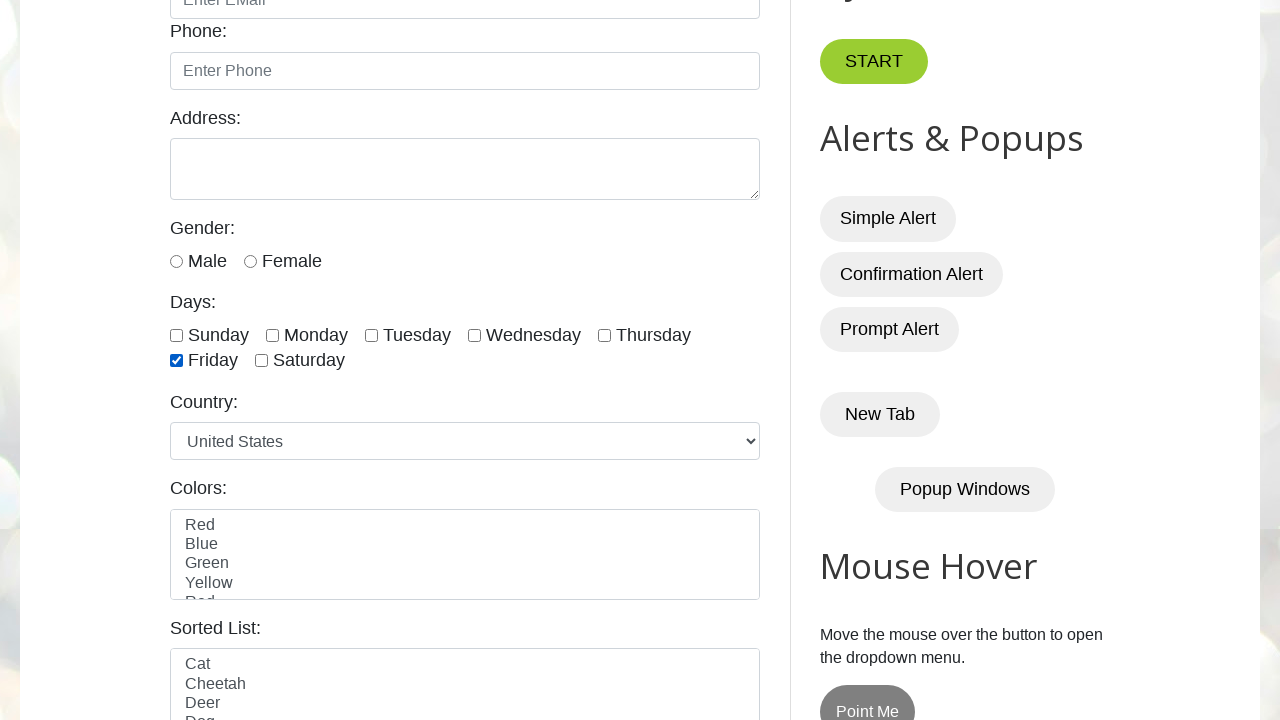

Clicked day checkbox at index 6 at (262, 361) on xpath=//input[@type='checkbox' and contains(@id,'day')] >> nth=6
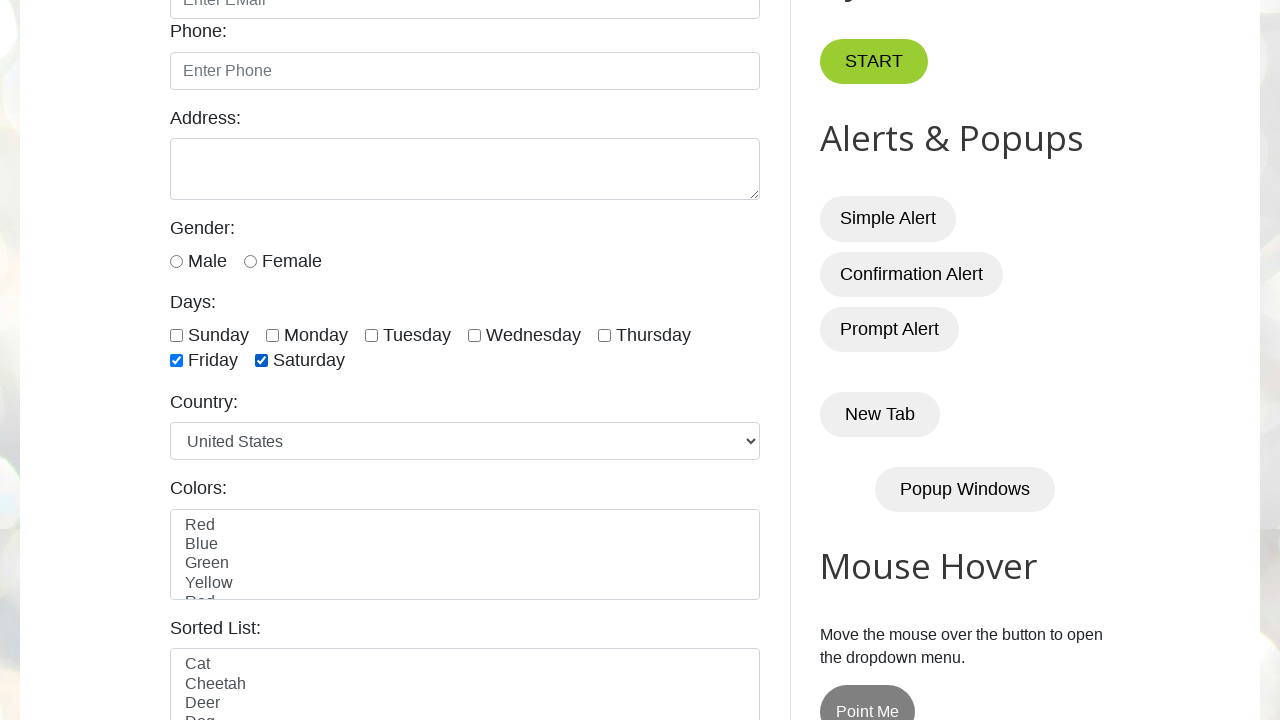

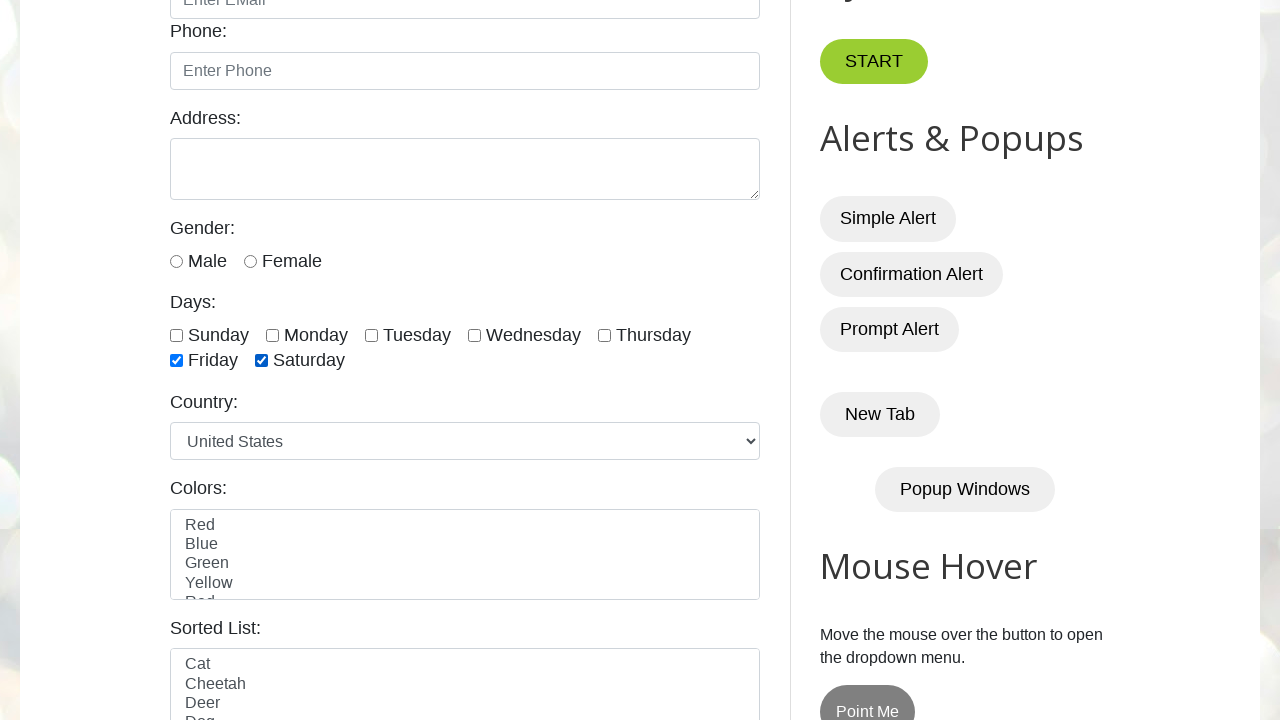